Tests scrolling functionality on the Selenium website by scrolling down the page by 500 pixels using JavaScript execution

Starting URL: https://www.selenium.dev/

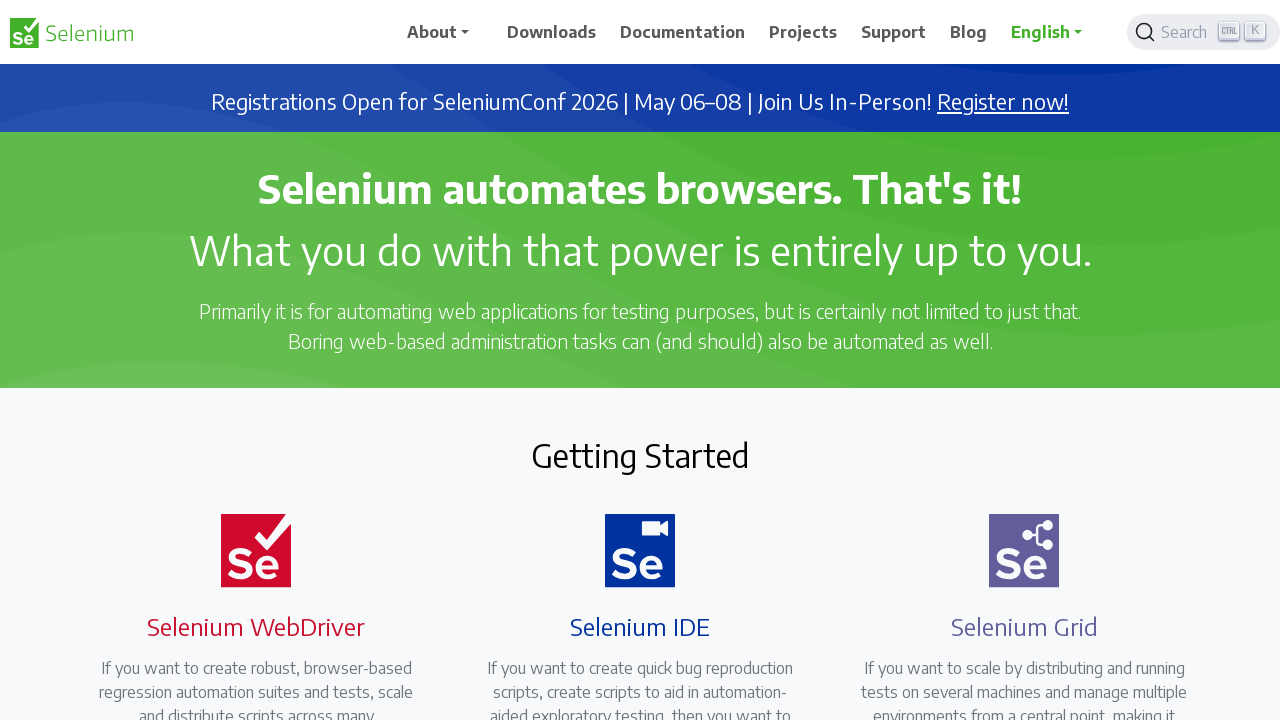

Navigated to Selenium website
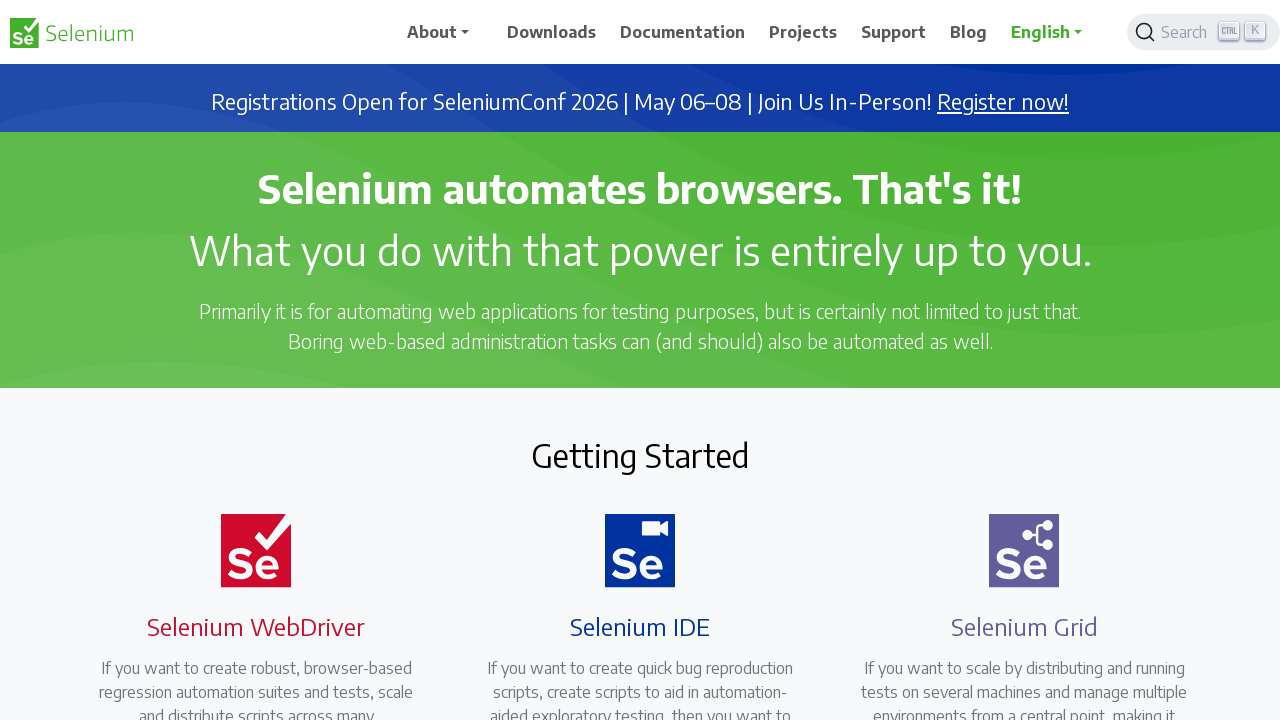

Scrolled down the page by 500 pixels
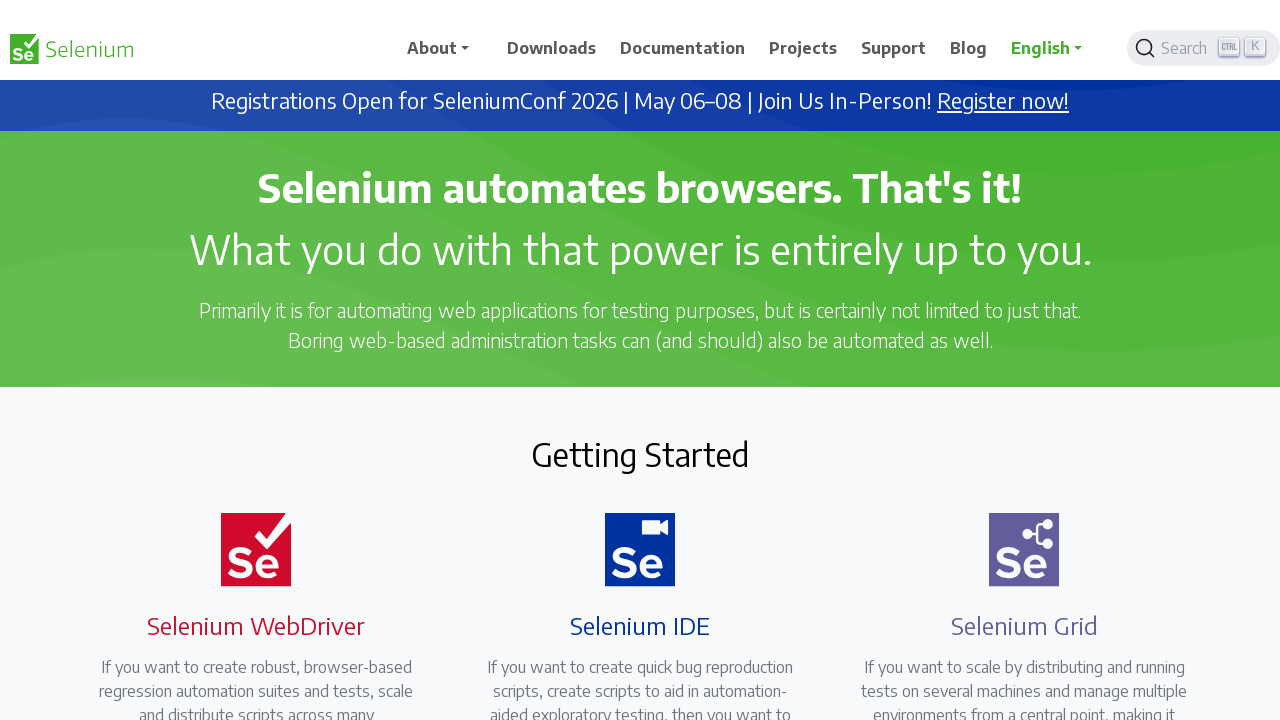

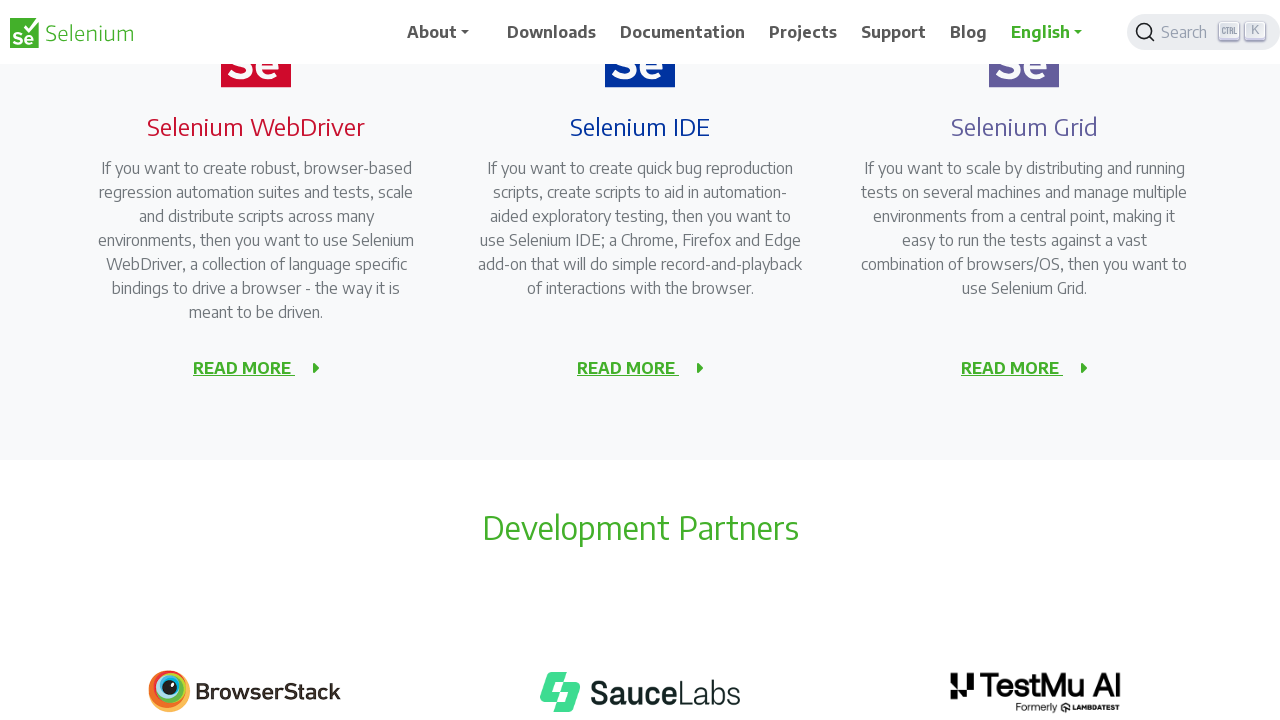